Tests a data types form submission by filling in all fields except zip code, submitting the form, and verifying that the zip code field is highlighted as invalid (red) while all other filled fields are highlighted as valid (green).

Starting URL: https://bonigarcia.dev/selenium-webdriver-java/data-types.html

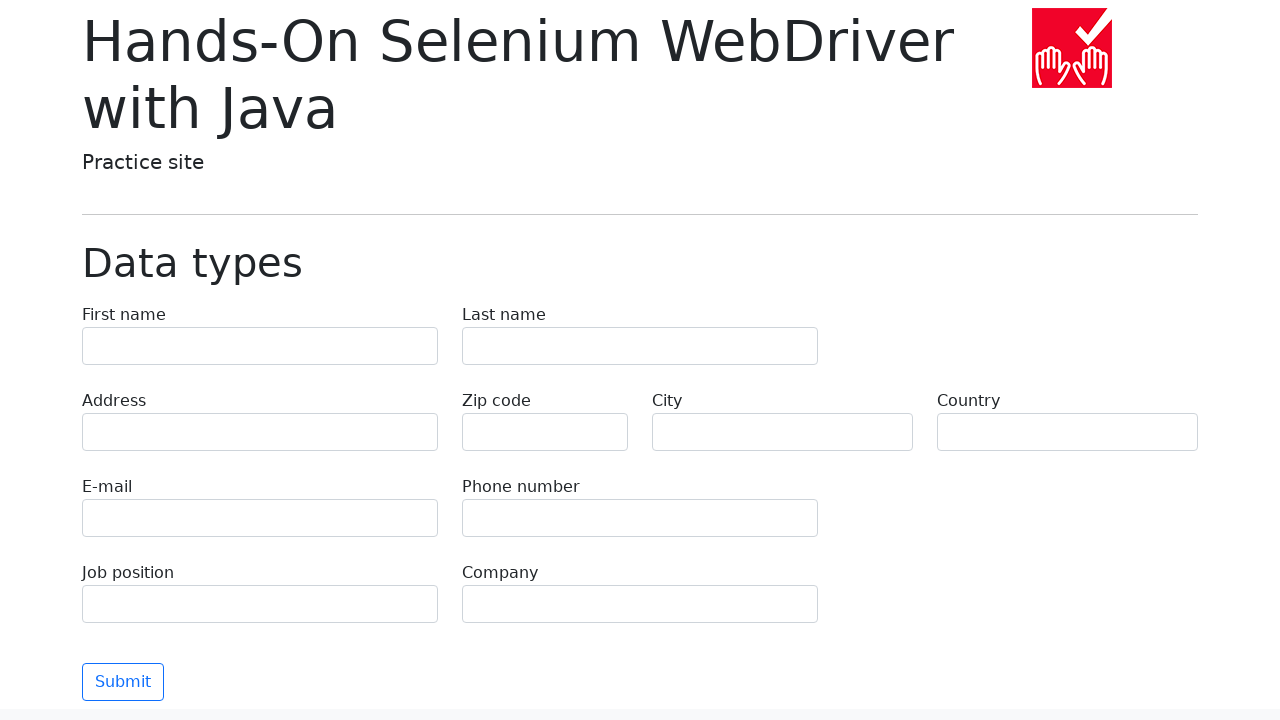

Filled first name field with 'Иван' on input[name="first-name"]
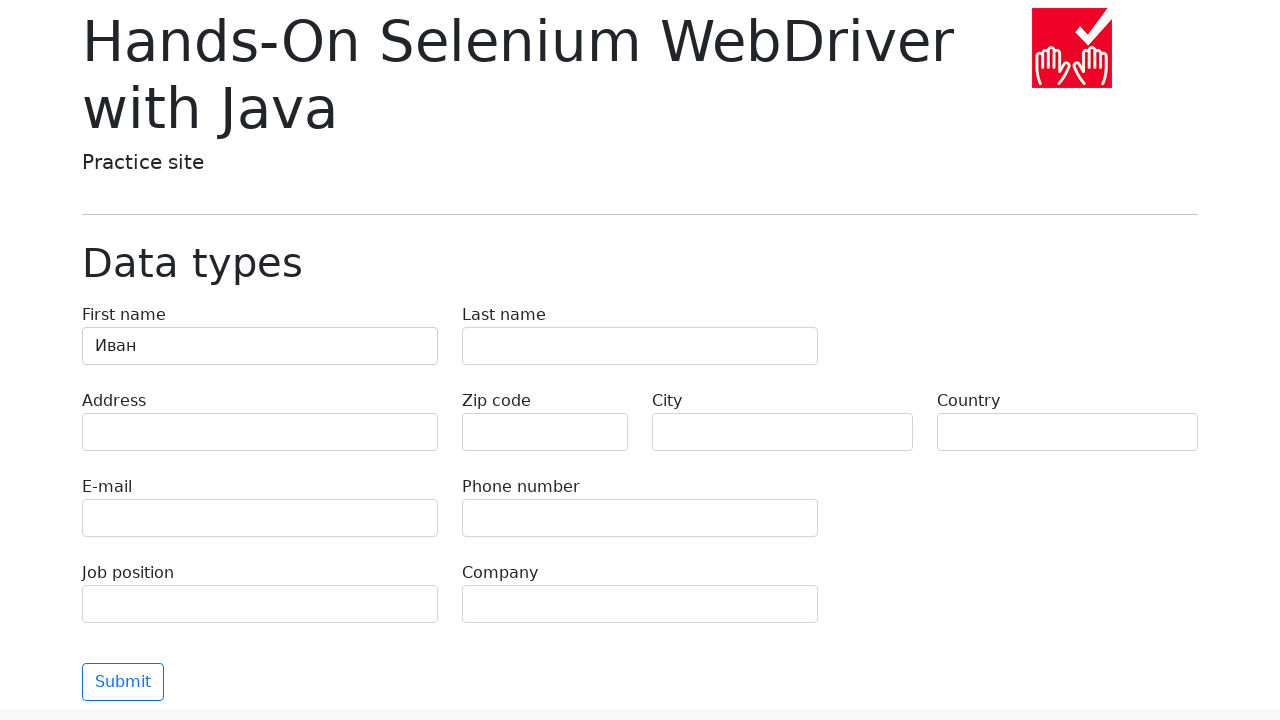

Filled last name field with 'Петров' on input[name="last-name"]
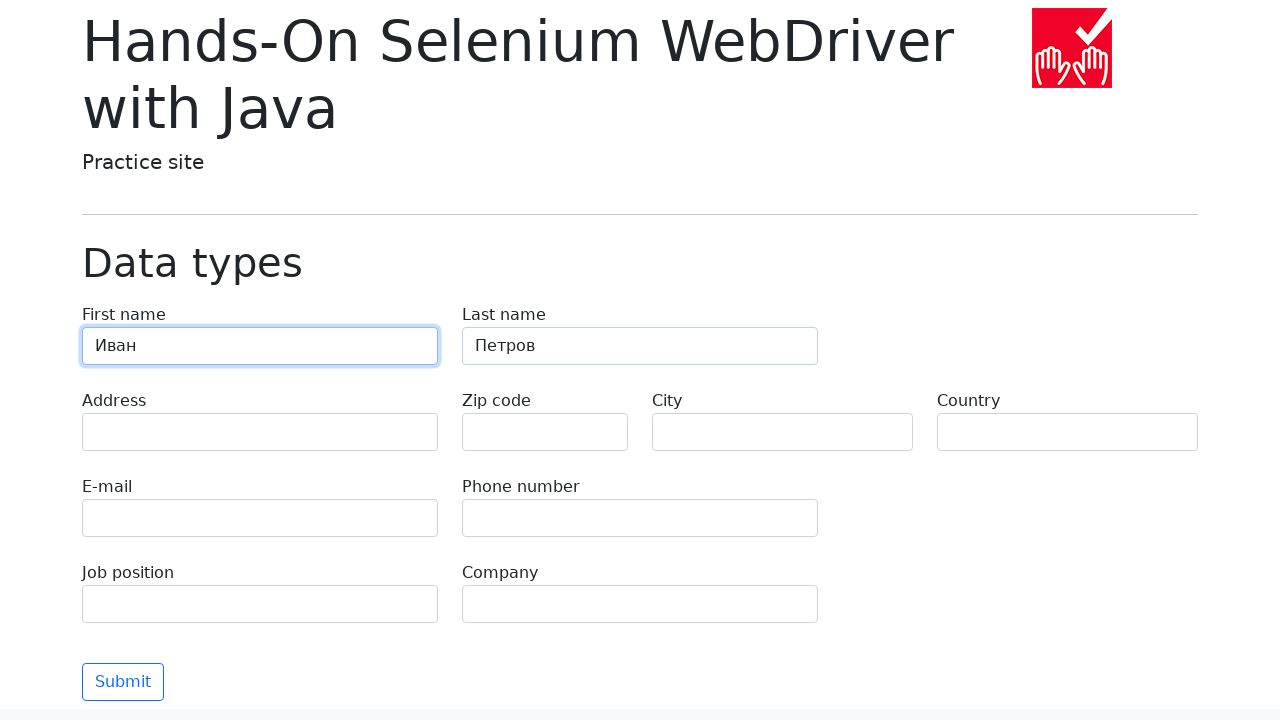

Filled address field with 'Ленина, 55-3' on input[name="address"]
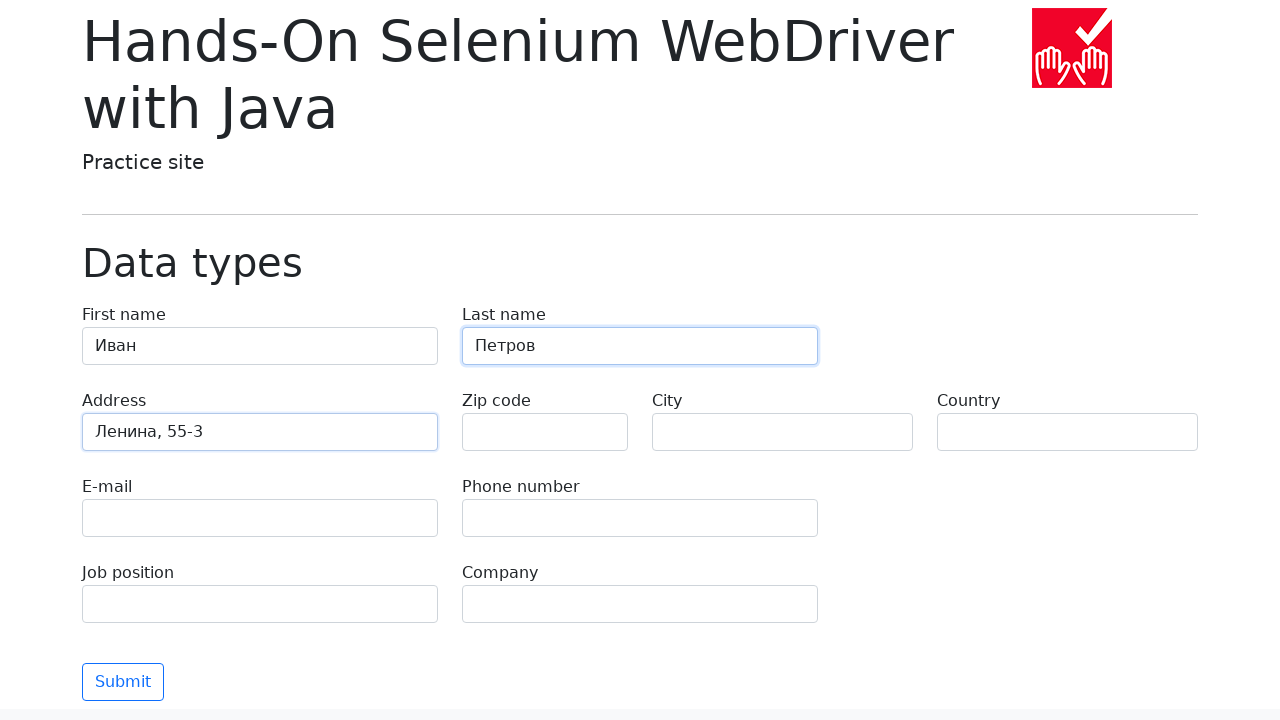

Filled email field with 'test@skypro.com' on input[name="e-mail"]
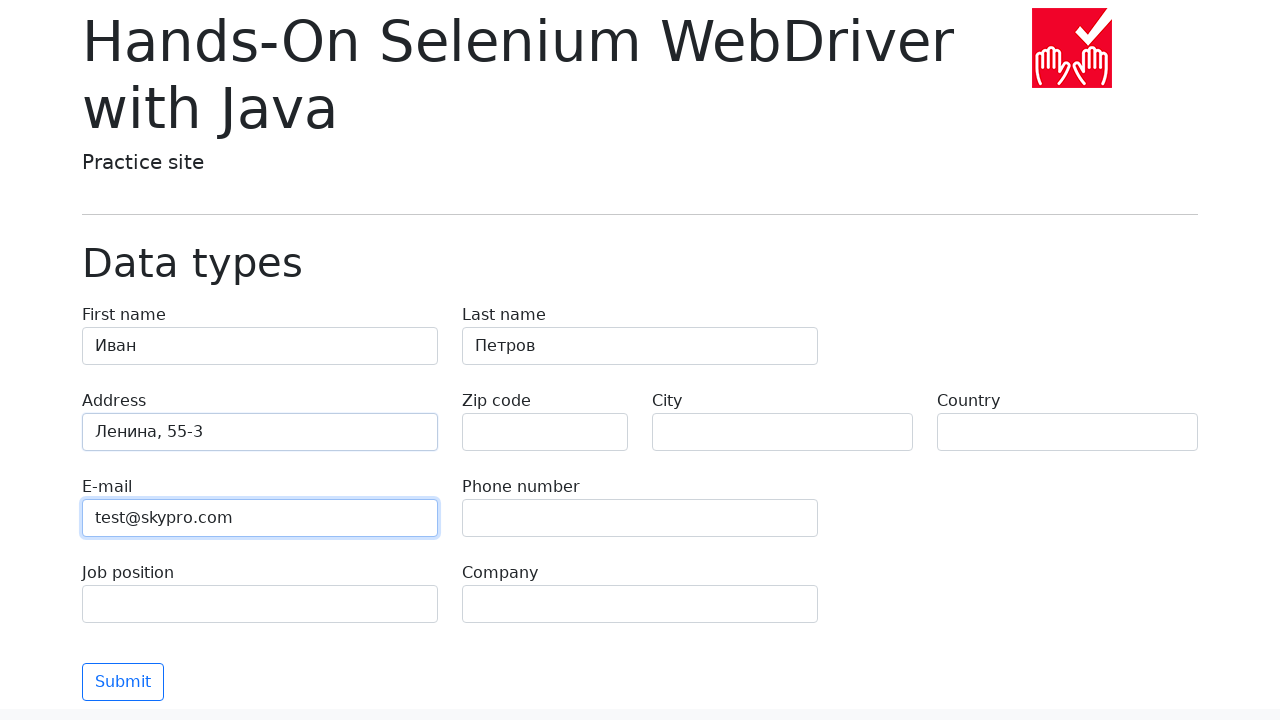

Filled phone field with '+7985899998787' on input[name="phone"]
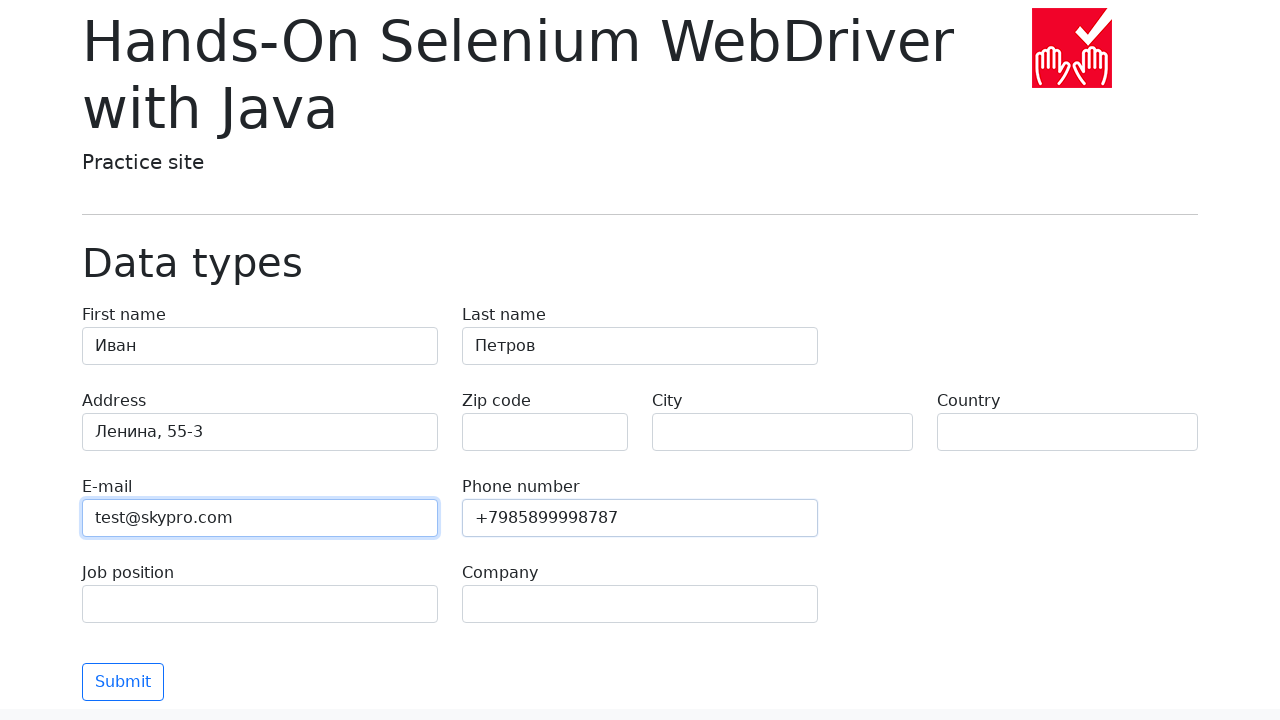

Filled city field with 'Москва' on input[name="city"]
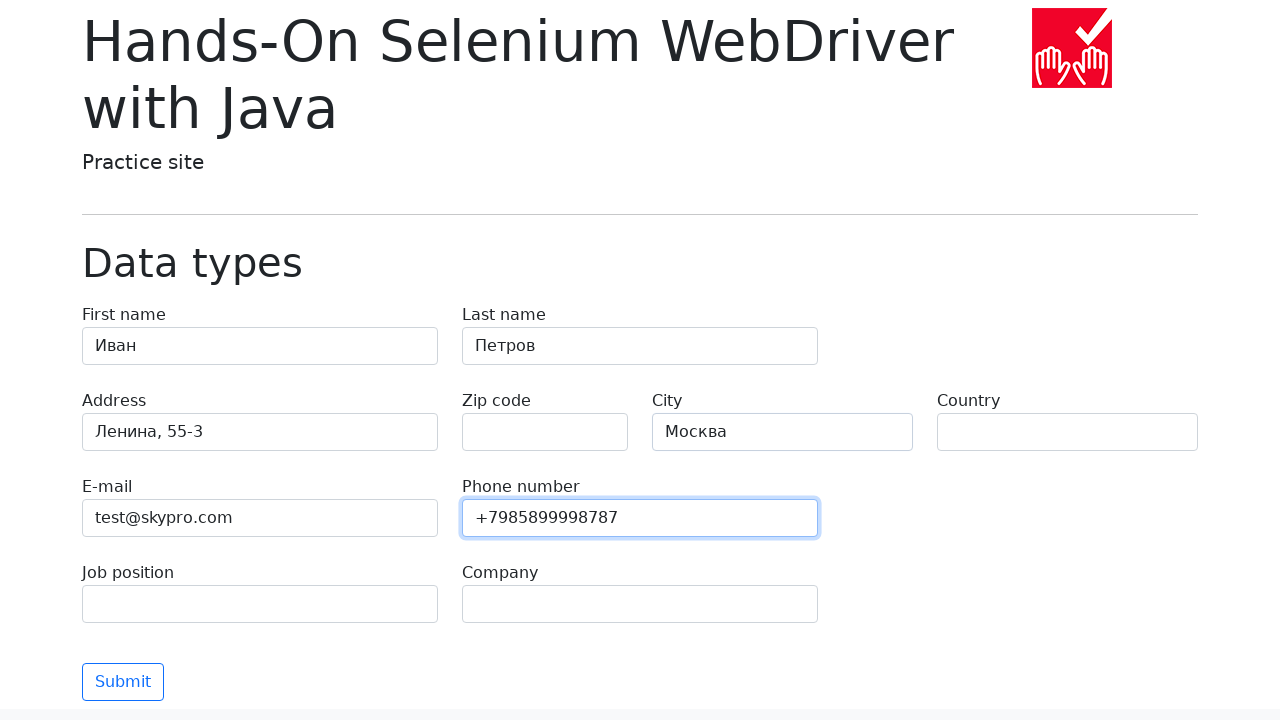

Filled country field with 'Россия' on input[name="country"]
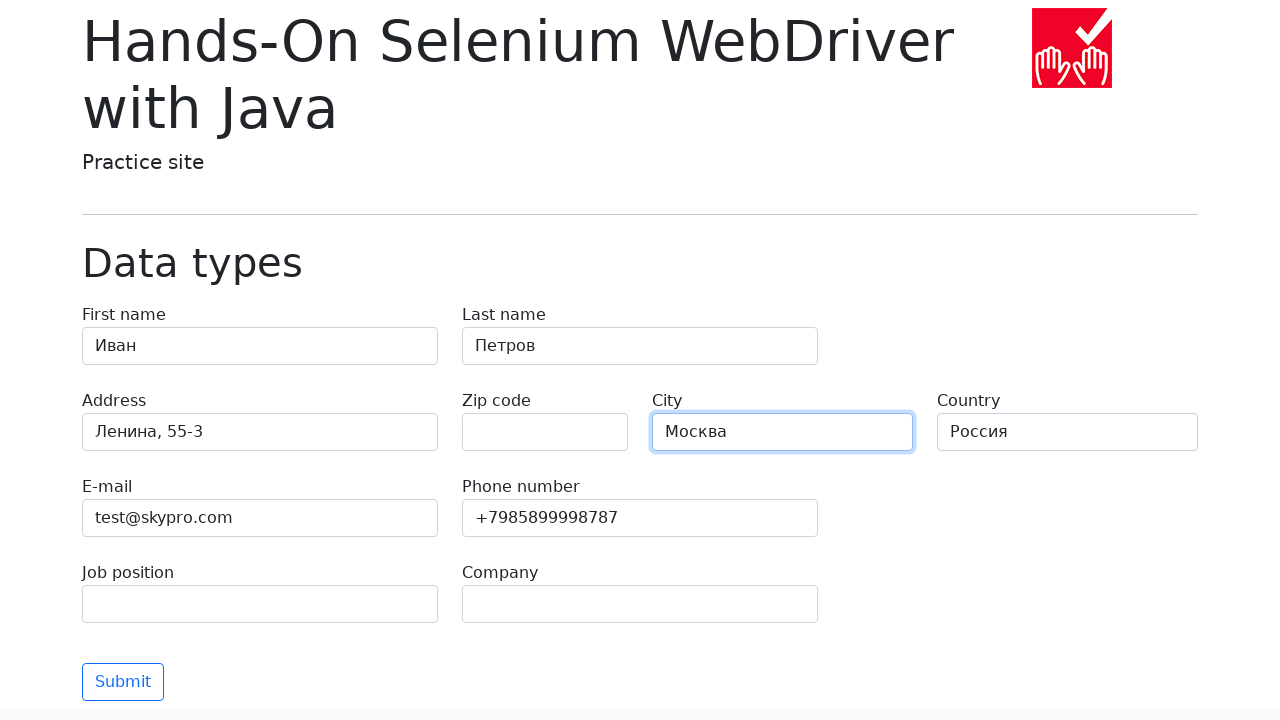

Filled job position field with 'QA' on input[name="job-position"]
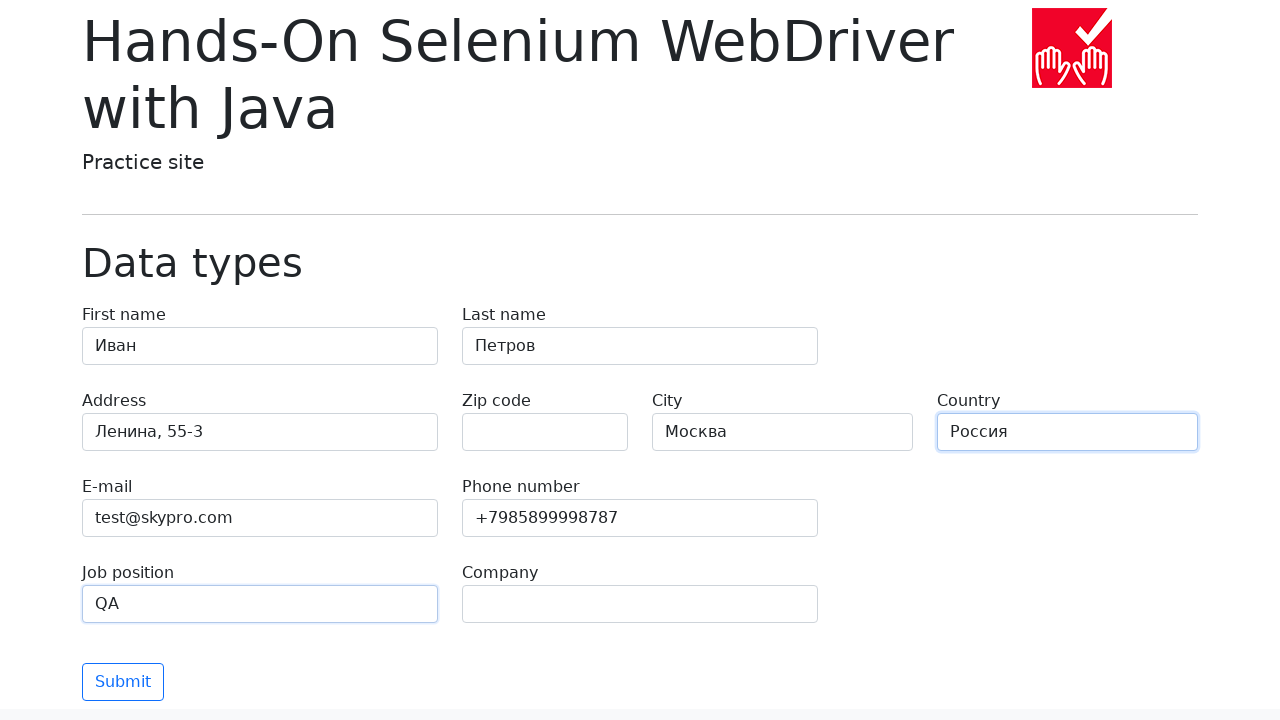

Filled company field with 'SkyPro' on input[name="company"]
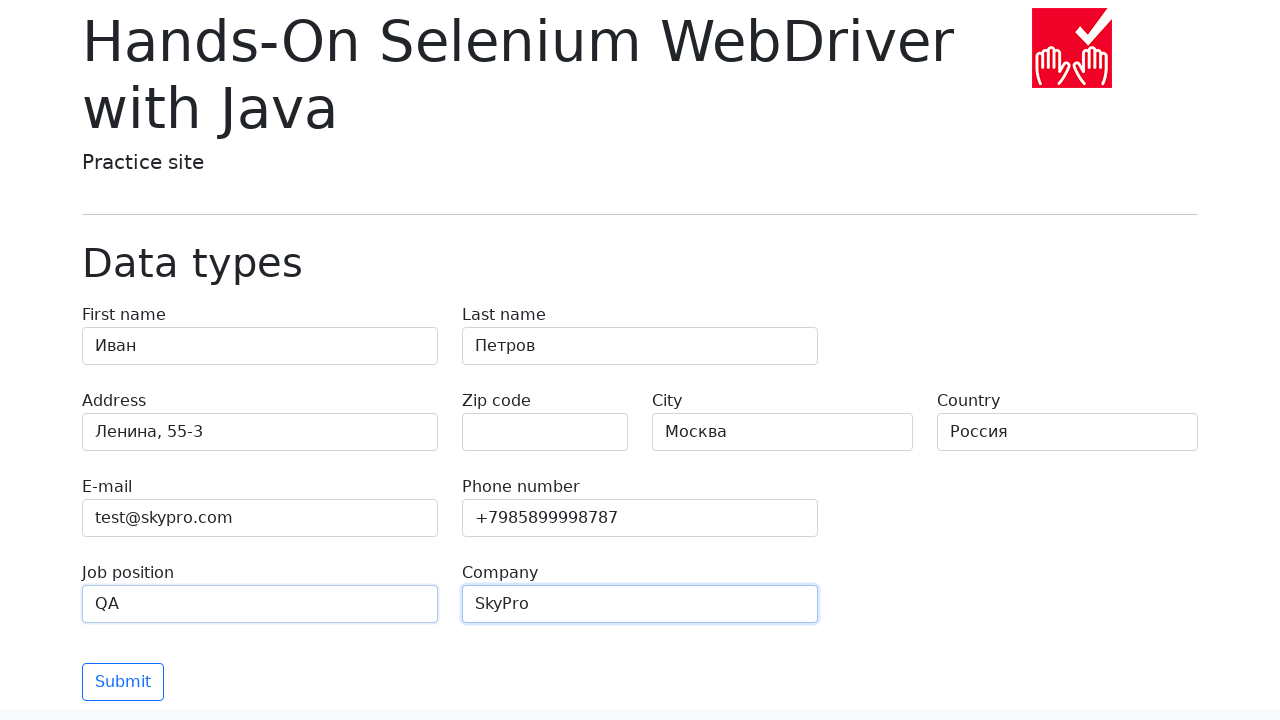

Clicked submit button to submit the form at (123, 682) on button
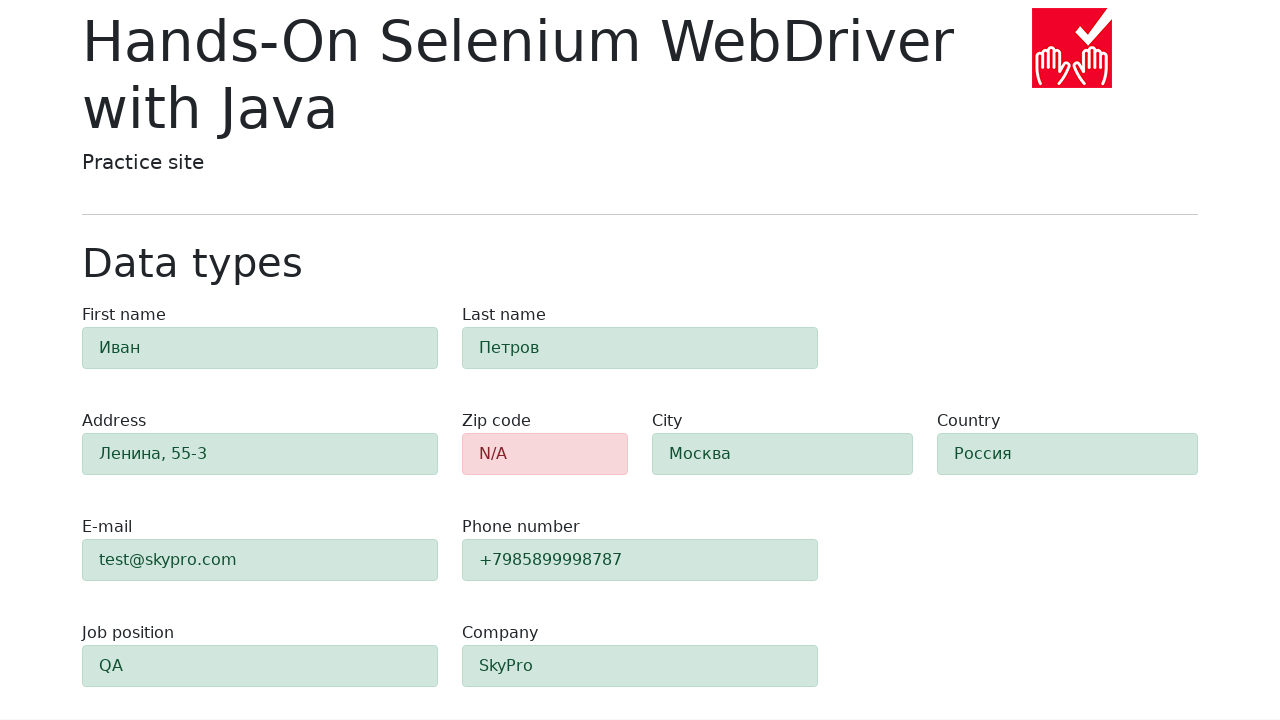

Form validation completed - zip code field highlighted as invalid with alert-danger class
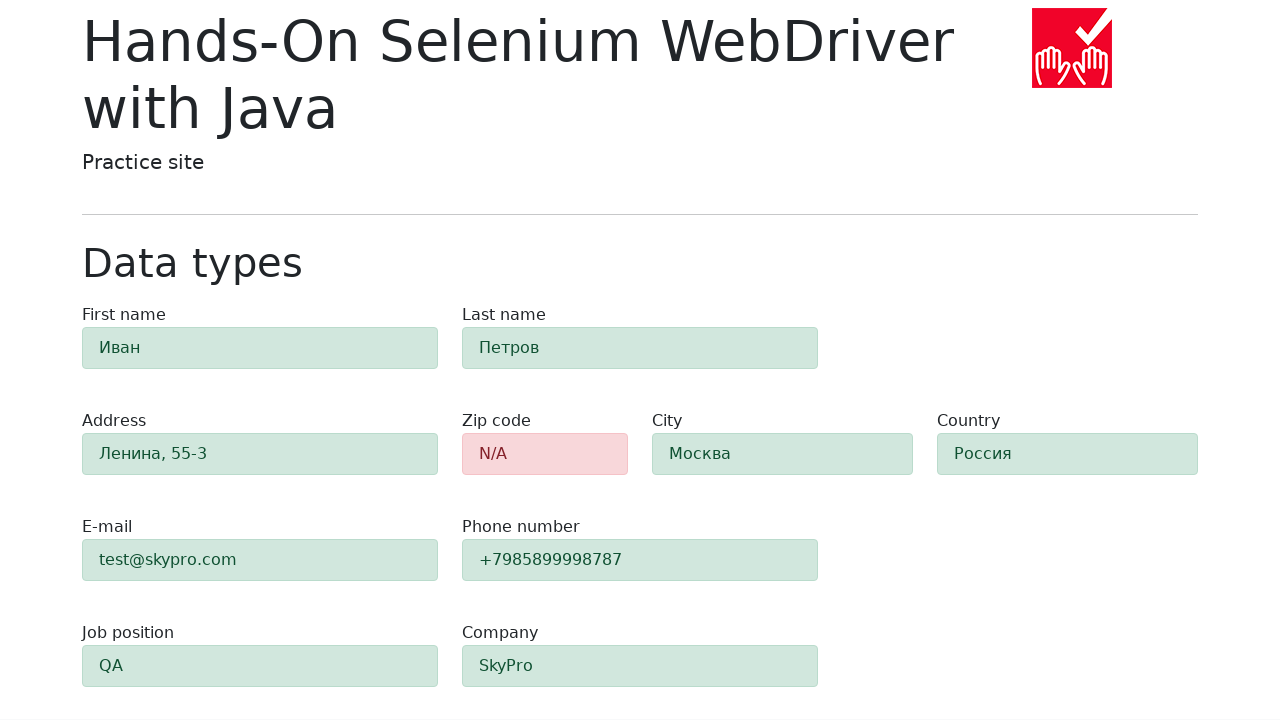

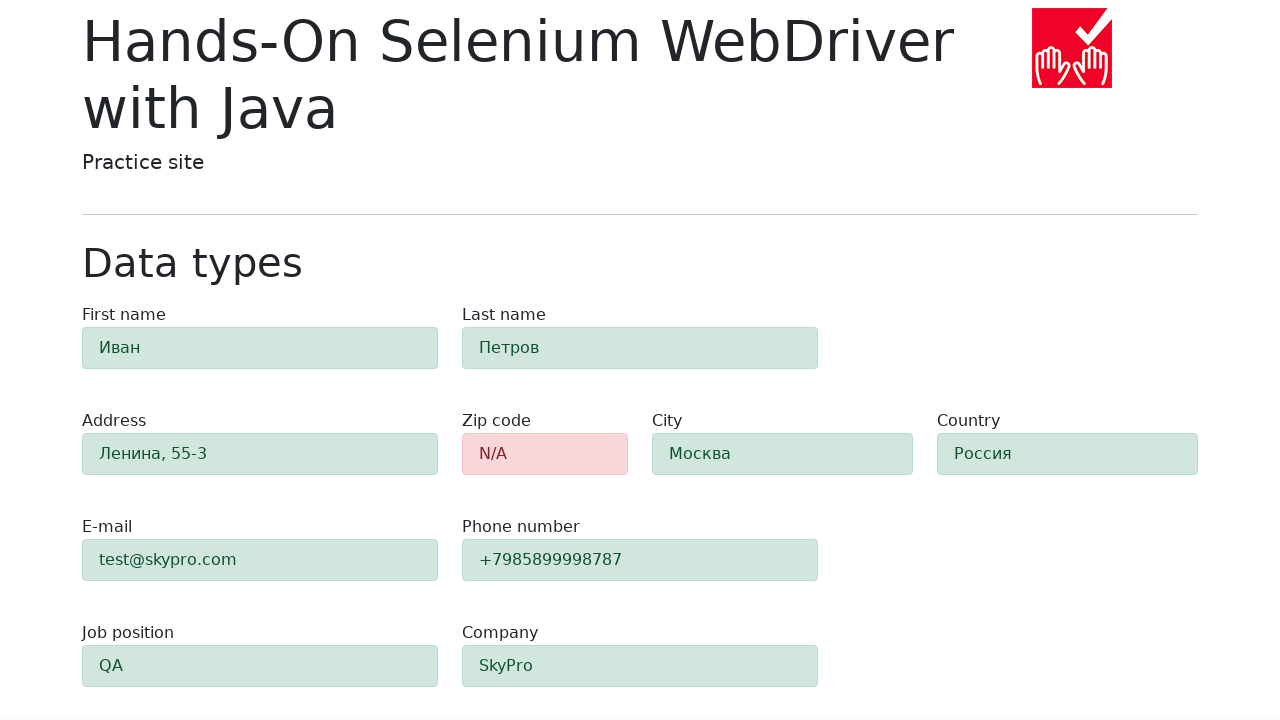